Tests a form interaction by clearing and filling a text field, then double-clicking a copy button to duplicate the text

Starting URL: https://testautomationpractice.blogspot.com/

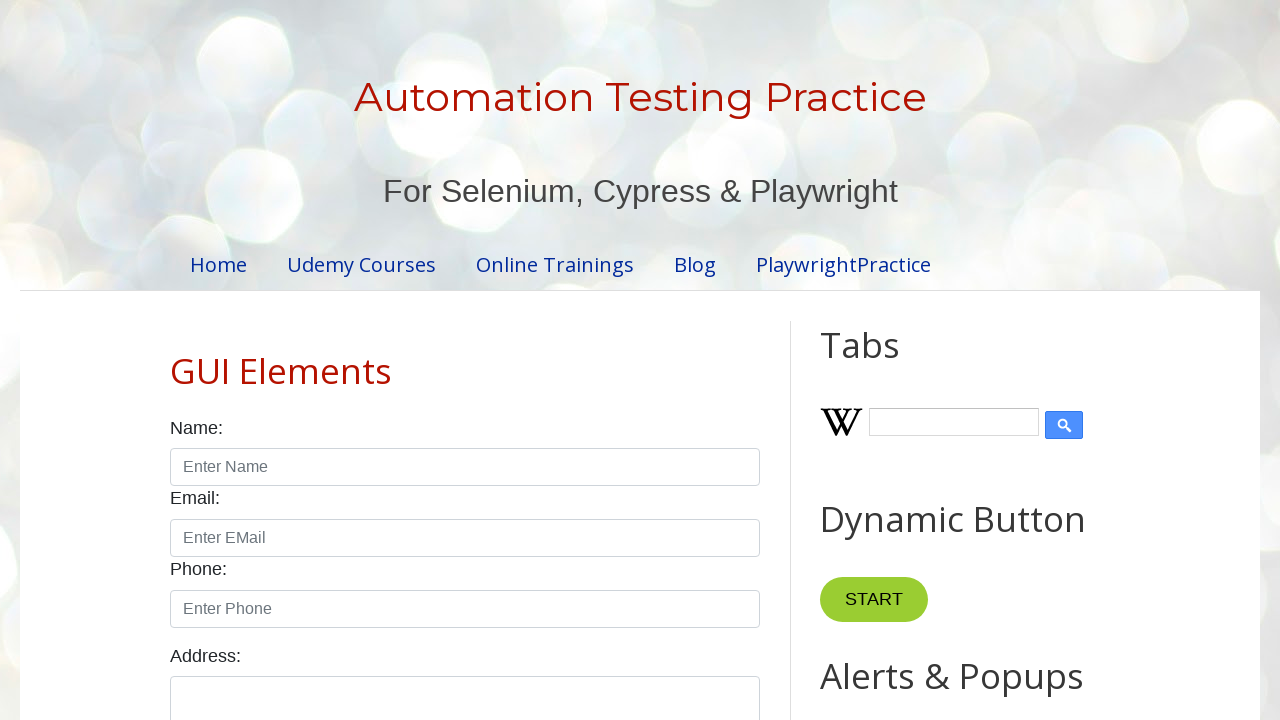

Cleared the first text field on #field1
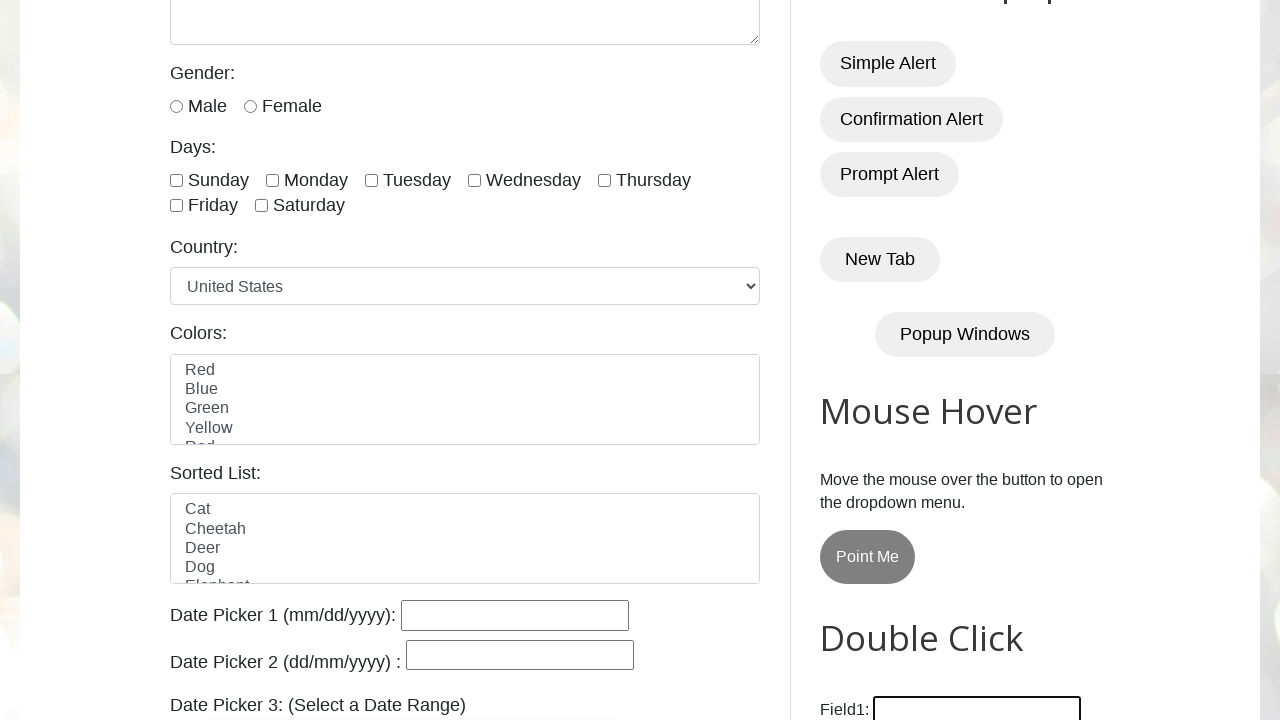

Filled first text field with 'Nanda' on #field1
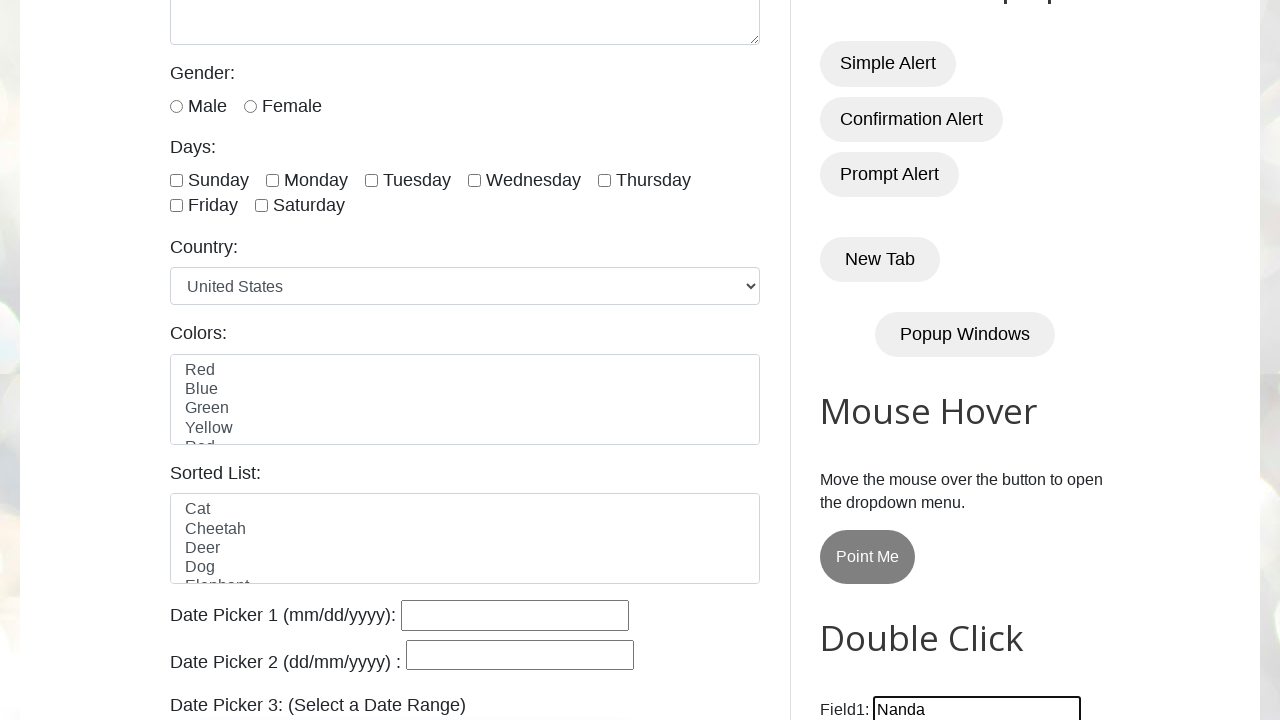

Double-clicked the Copy Text button to duplicate text to second field at (885, 360) on button:has-text('Copy Text')
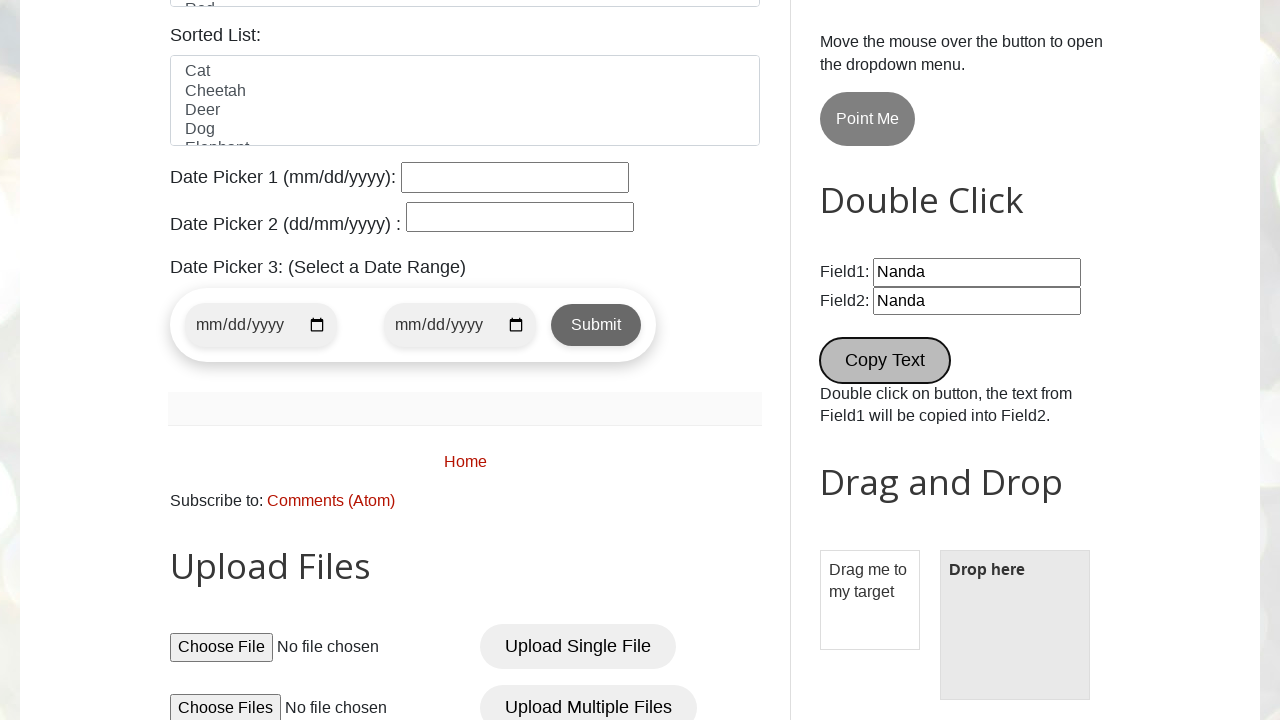

Waited 1 second for copy action to complete
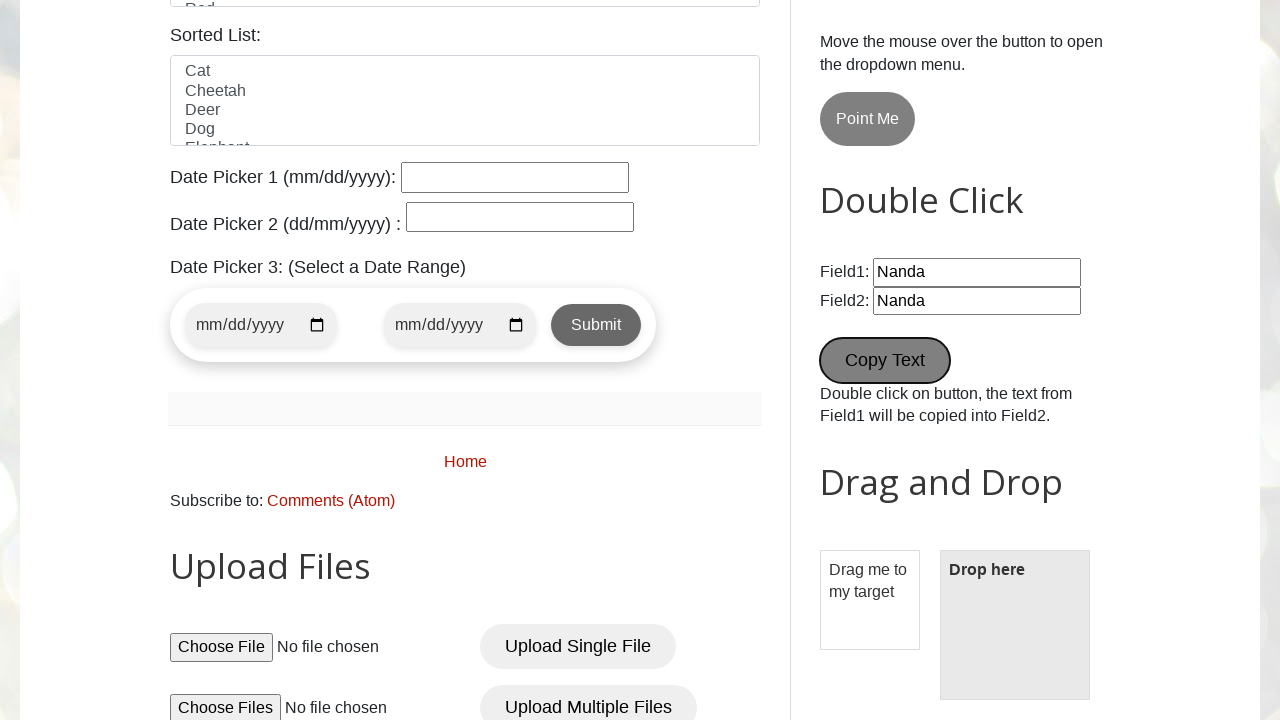

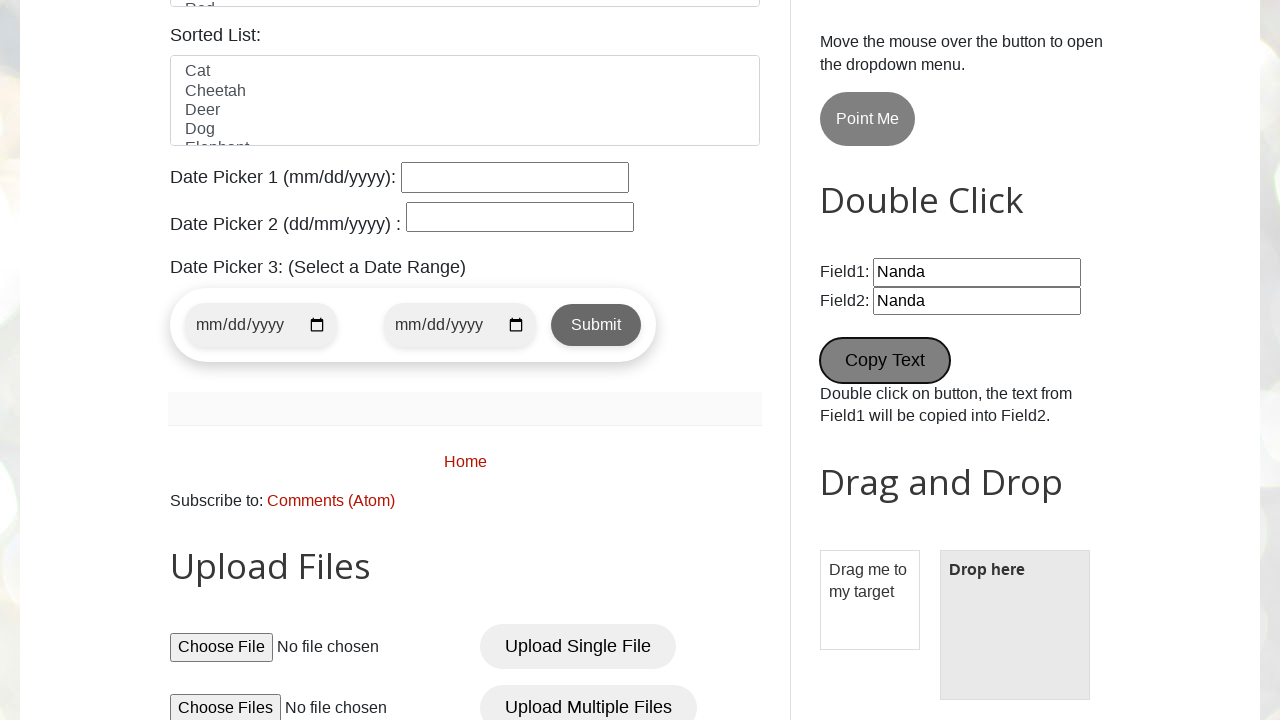